Tests that signup fails with an invalid email address format

Starting URL: https://selenium-blog.herokuapp.com/

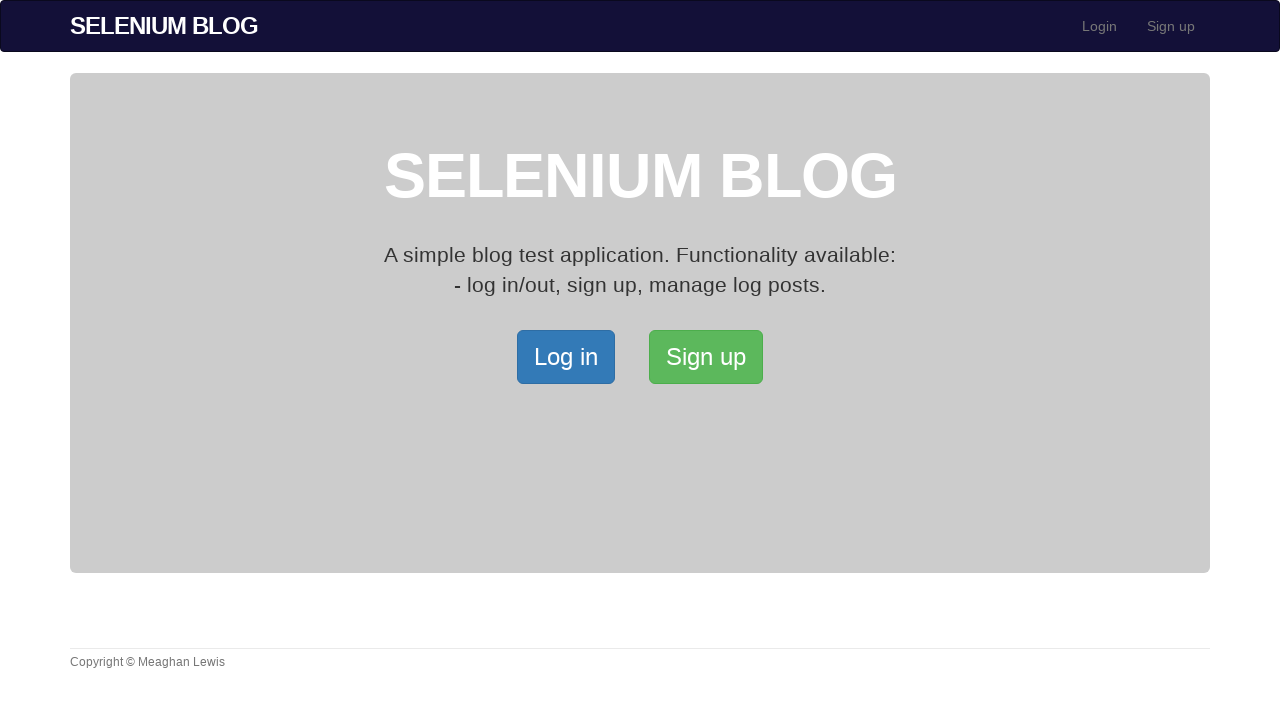

Clicked on signup link in navigation menu at (1171, 26) on xpath=//*[@id='bs-example-navbar-collapse-1']/ul/li[2]/a
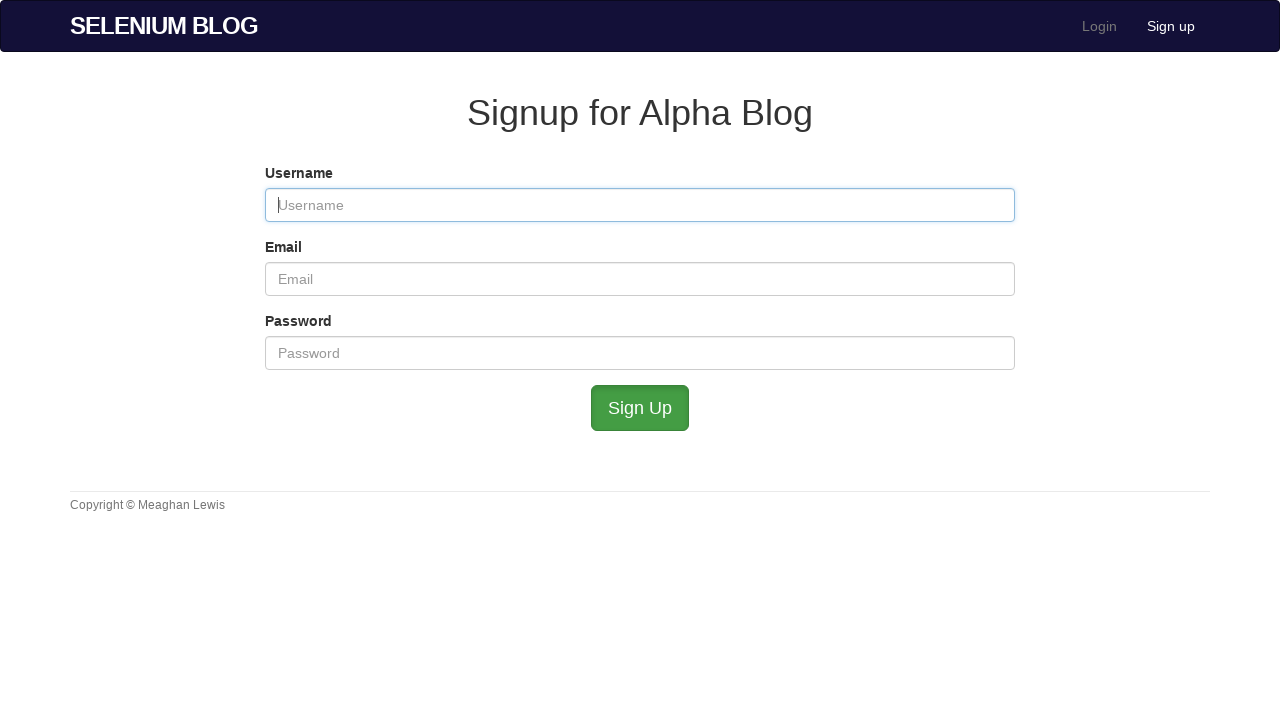

Filled username field with 'TestUser4521' on #user_username
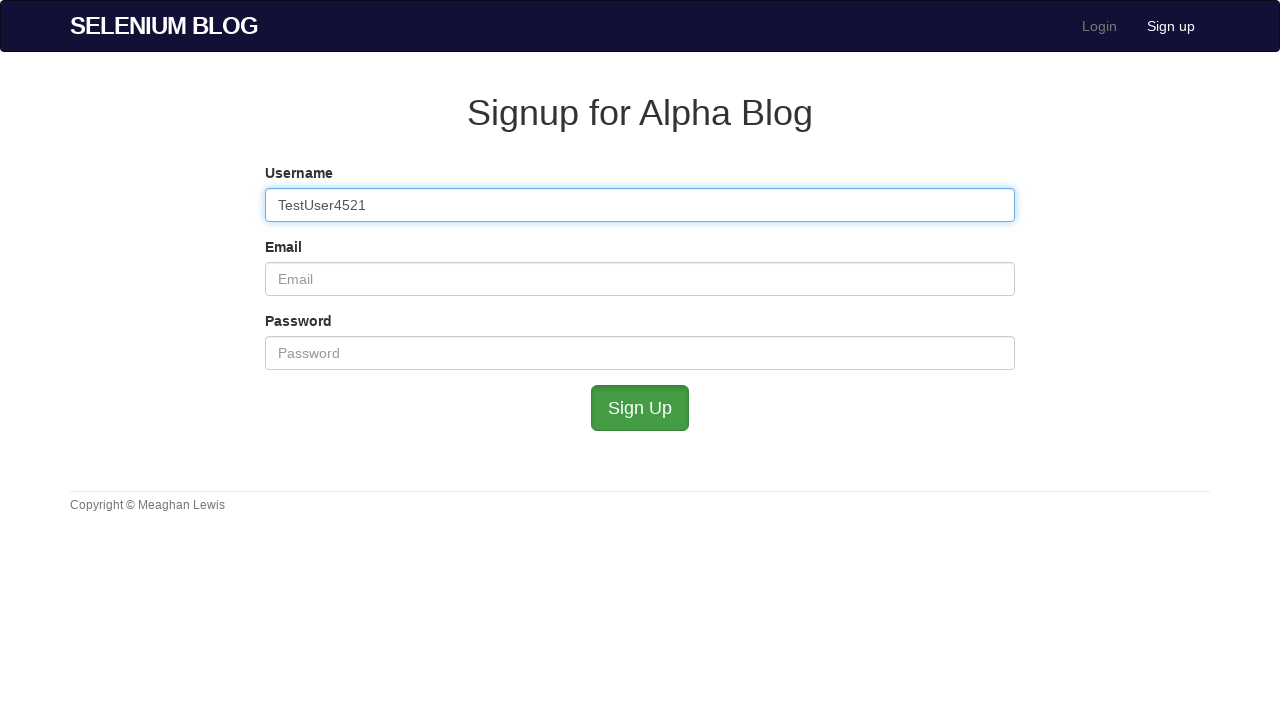

Filled email field with invalid format '4521example.com' (missing @) on #user_email
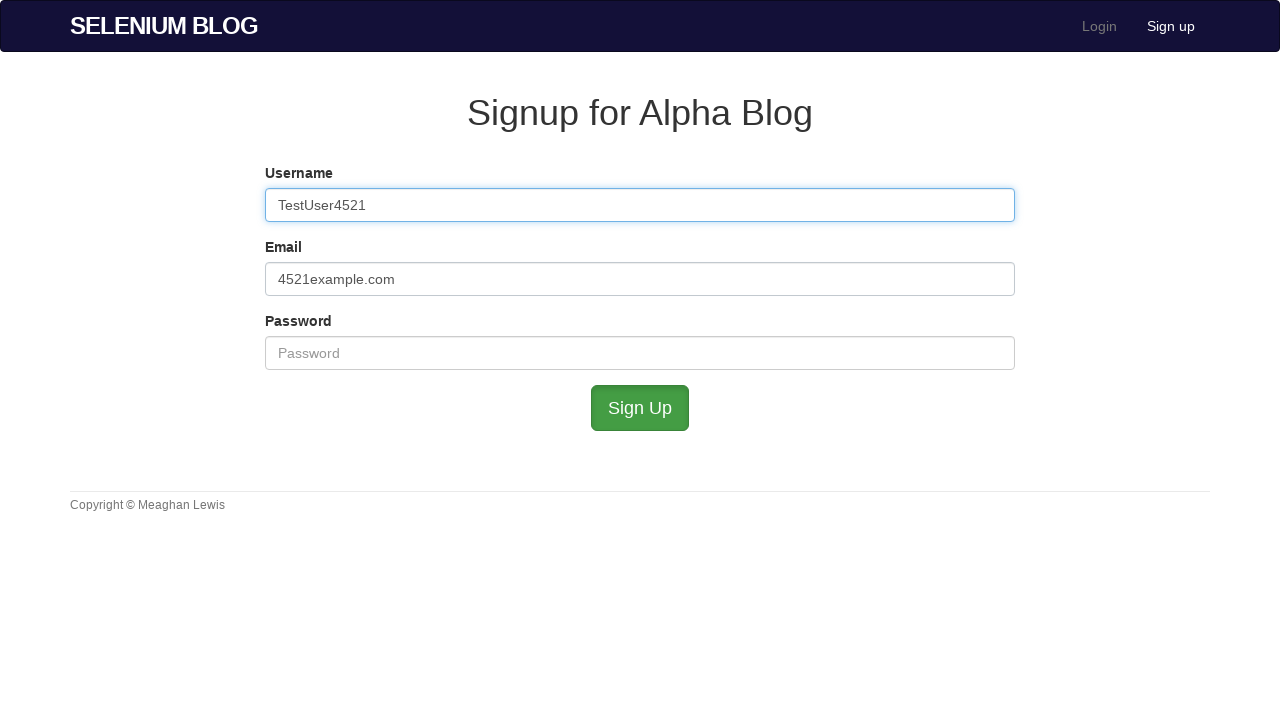

Filled password field with 'admin' on #user_password
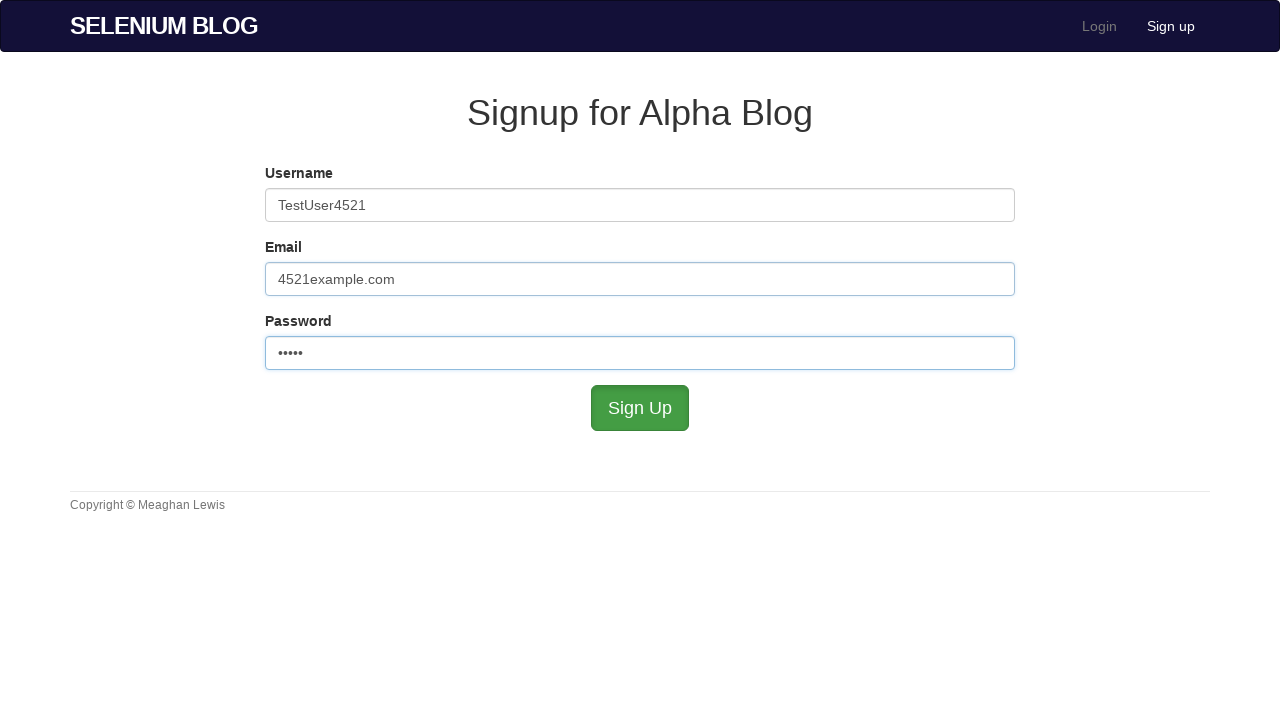

Clicked signup button, expecting validation failure due to invalid email at (640, 408) on #submit
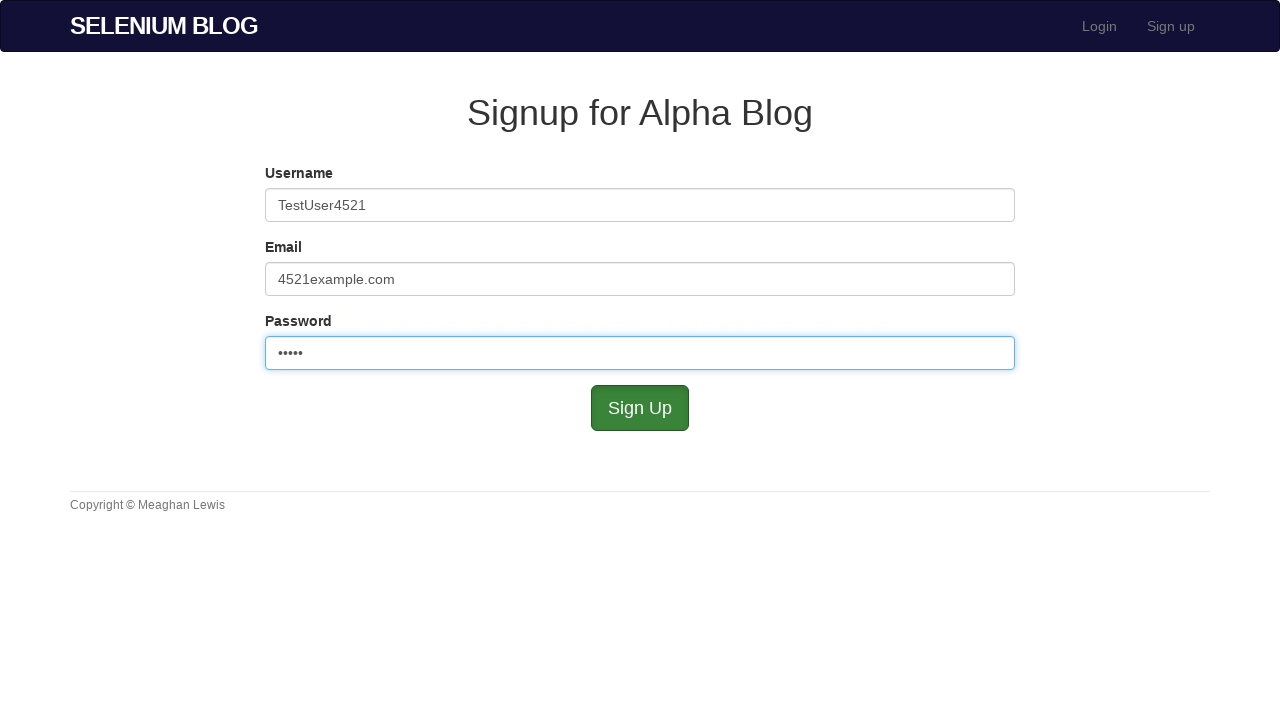

Clicked on login link in navigation menu at (1100, 26) on xpath=//*[@id='bs-example-navbar-collapse-1']/ul/li[1]/a
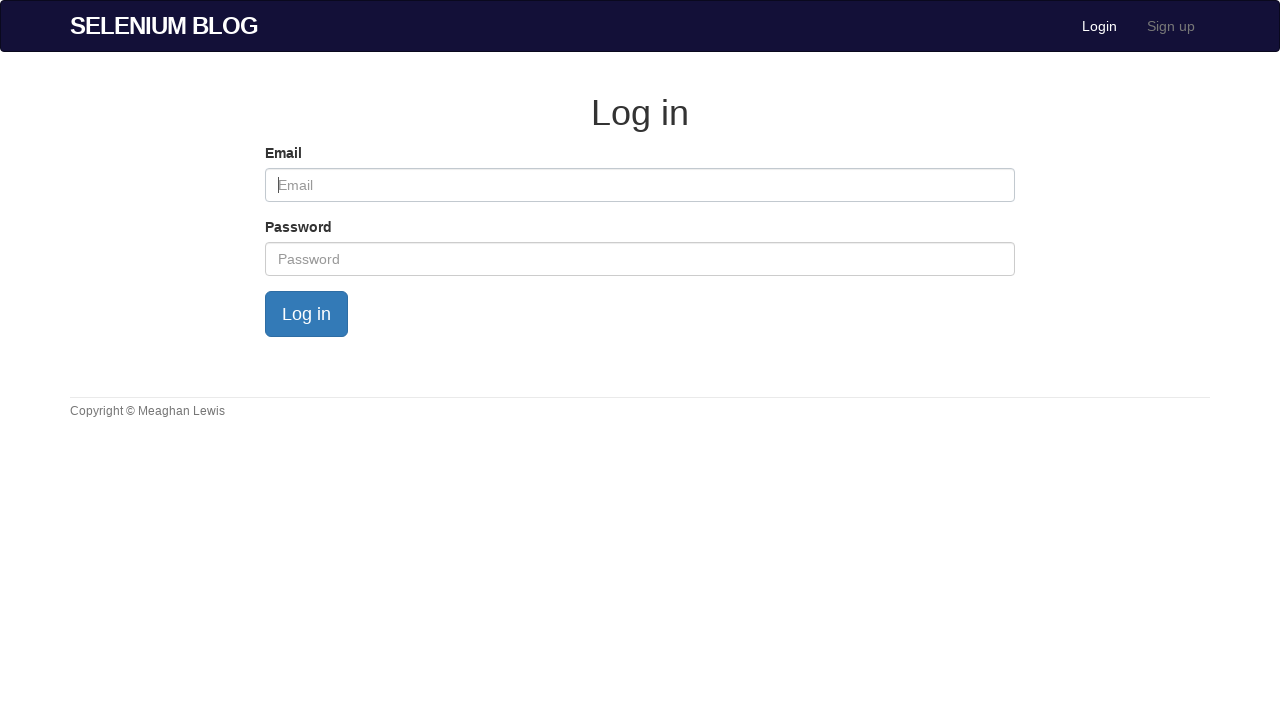

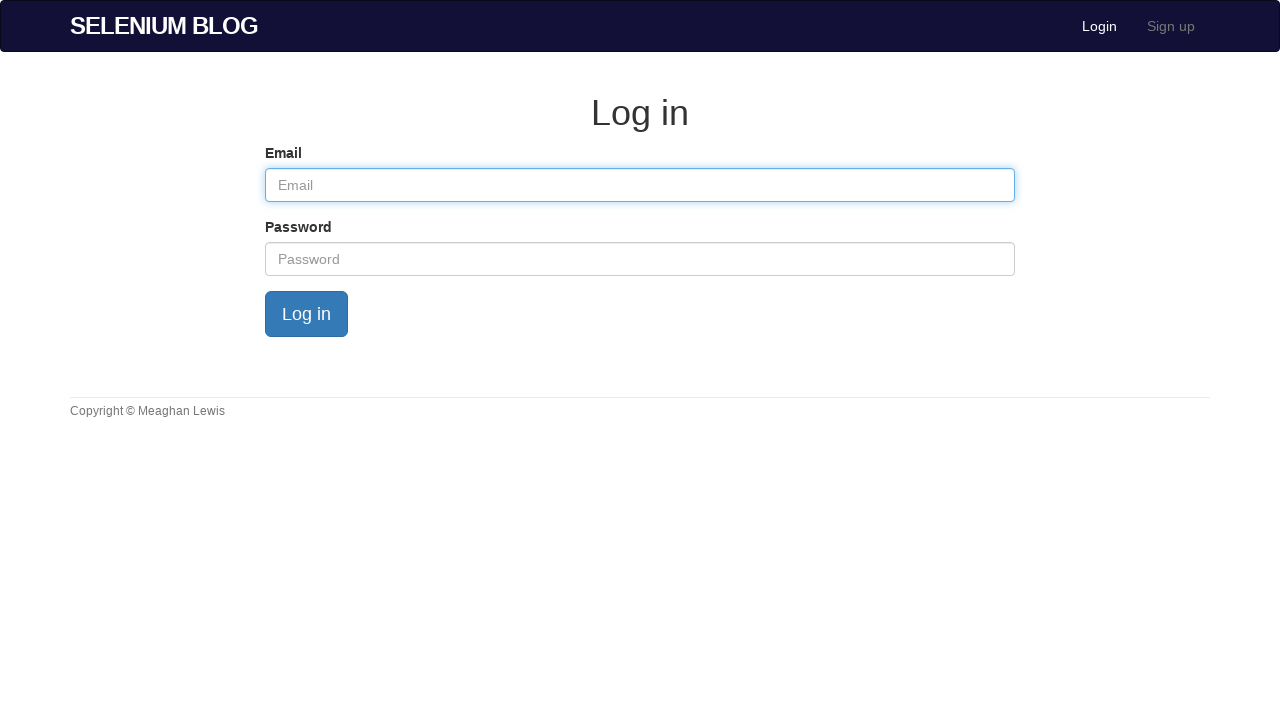